Navigates to the Demoblaze demo store homepage and verifies that link elements are present on the page.

Starting URL: https://www.demoblaze.com/index.html

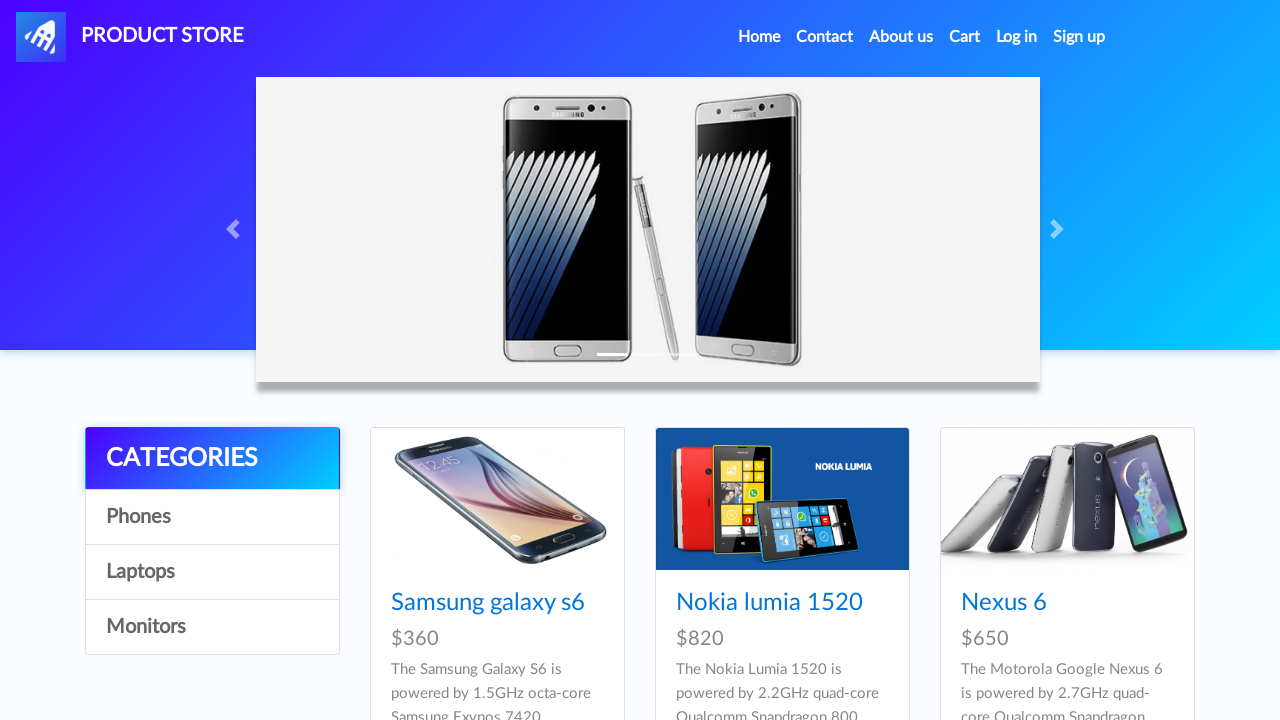

Waited for link elements to be present on the page
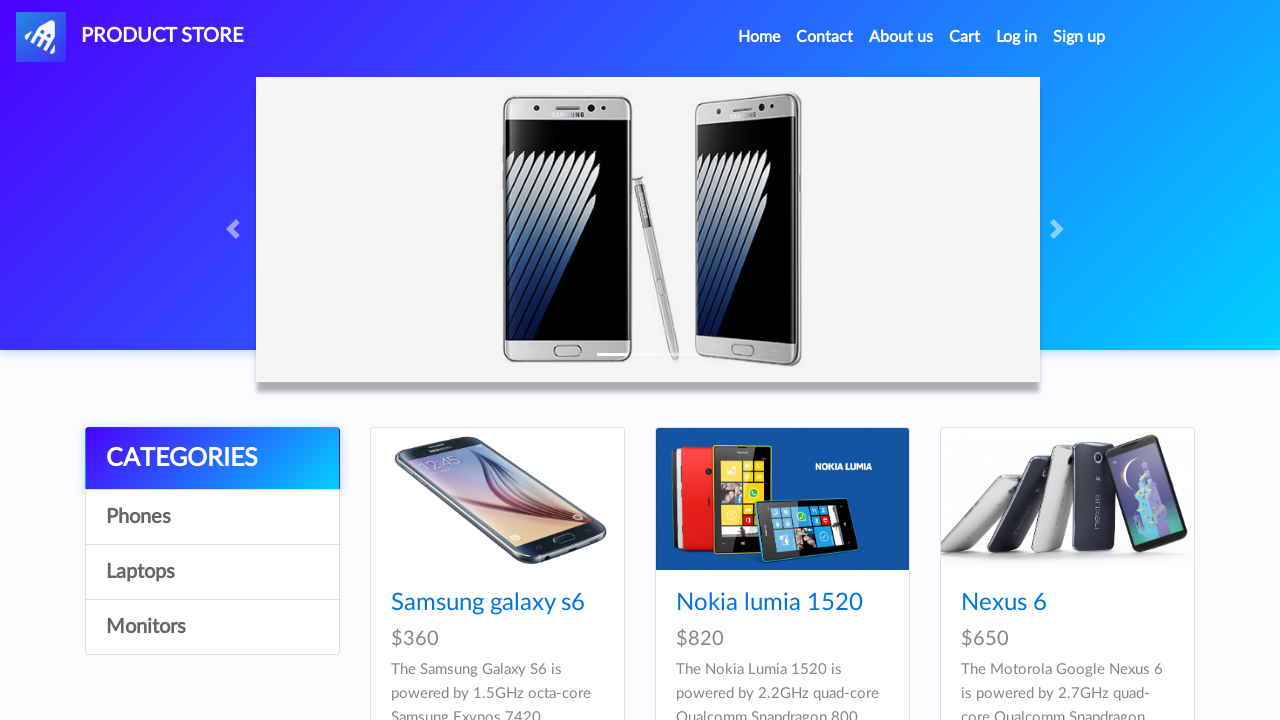

Located all link elements on the page
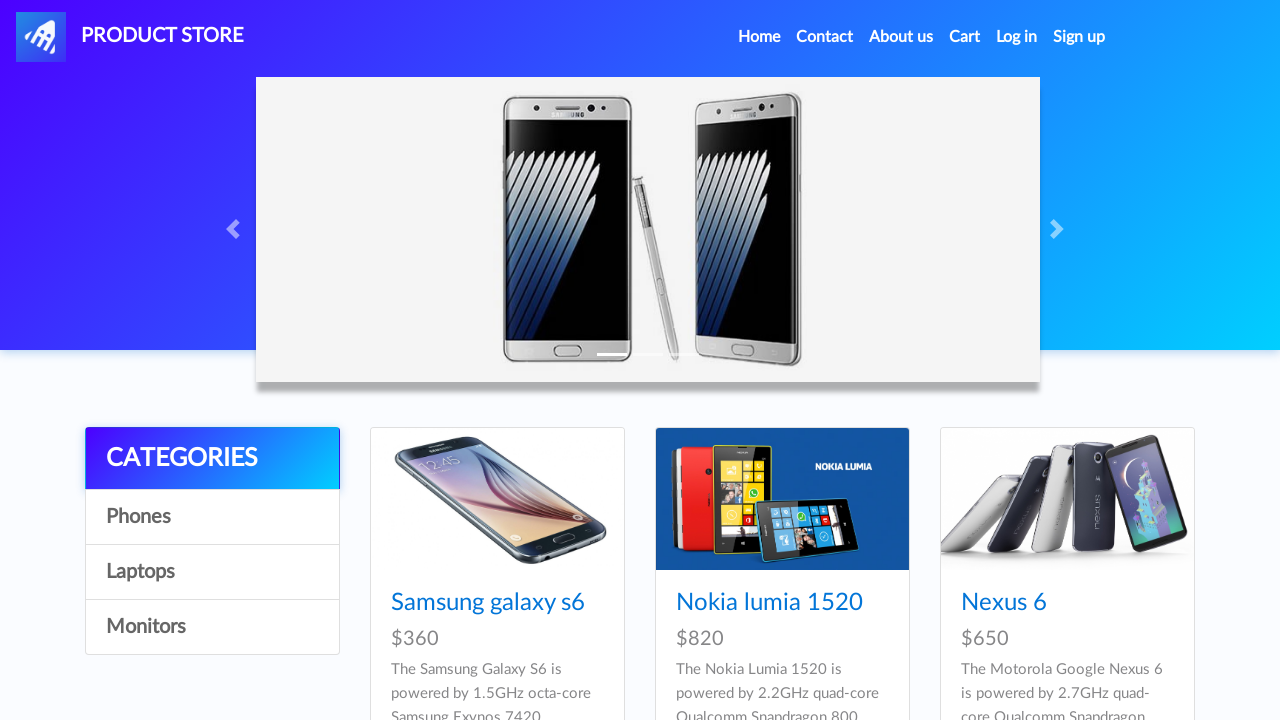

Verified that multiple link elements are present on the Demoblaze homepage
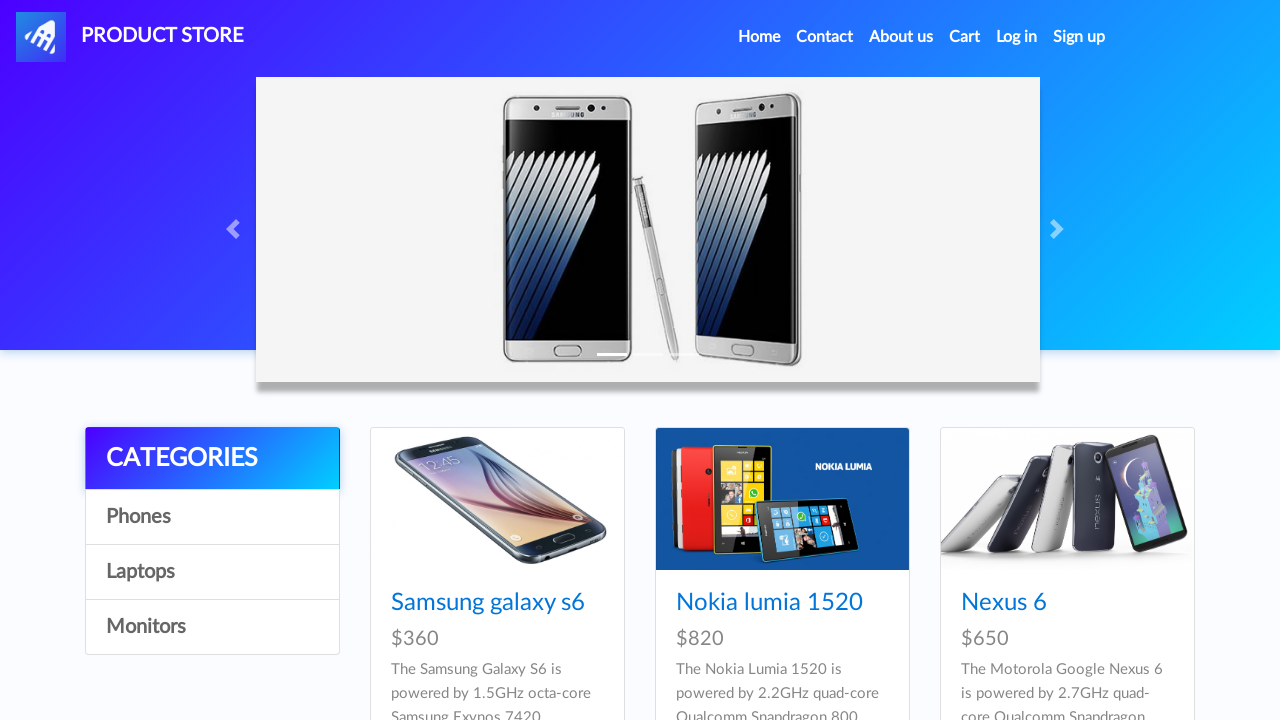

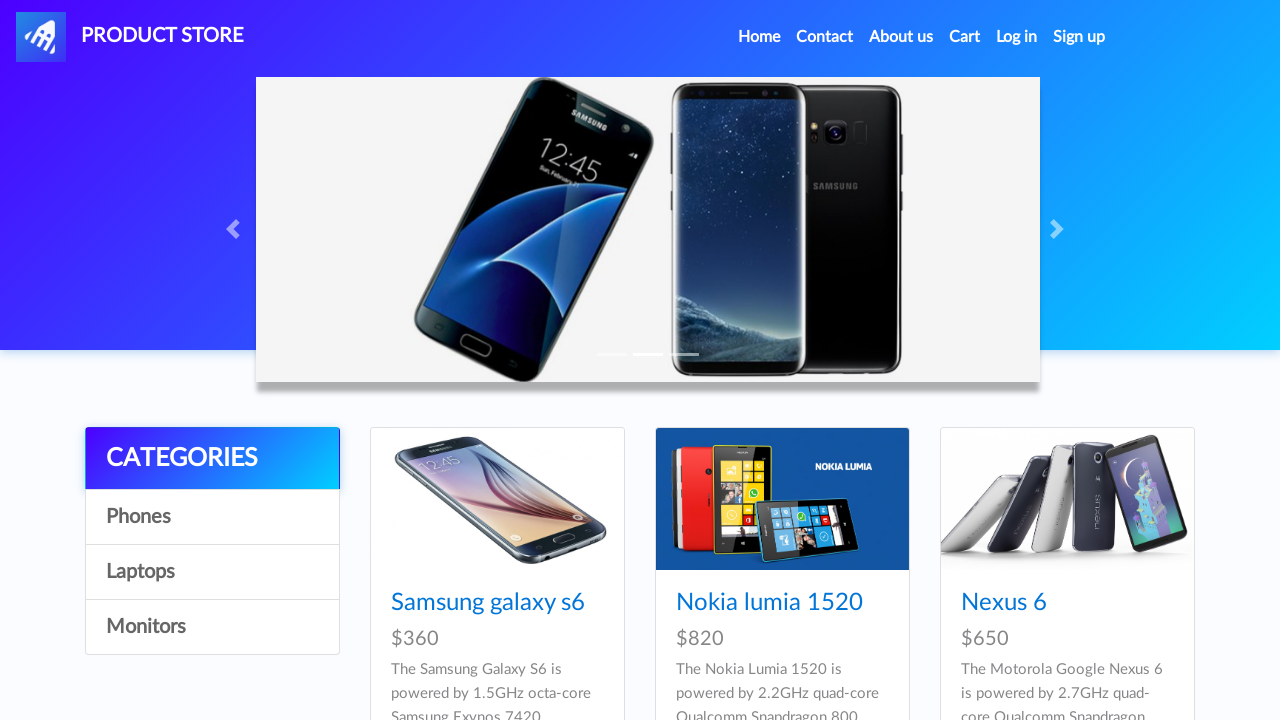